Tests dropdown selection functionality by selecting options from a state dropdown using different selection methods (by label, by value, by index) and verifies the final selected option is California.

Starting URL: https://practice.cydeo.com/dropdown

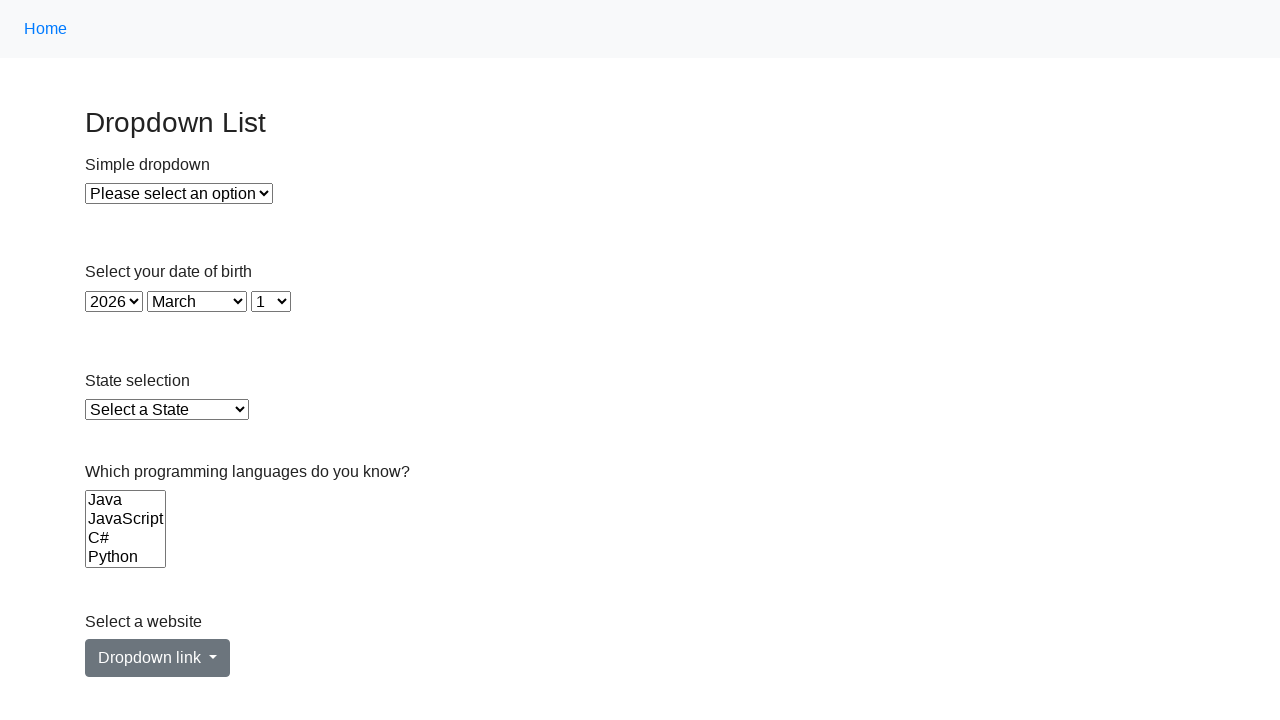

Located the state dropdown element
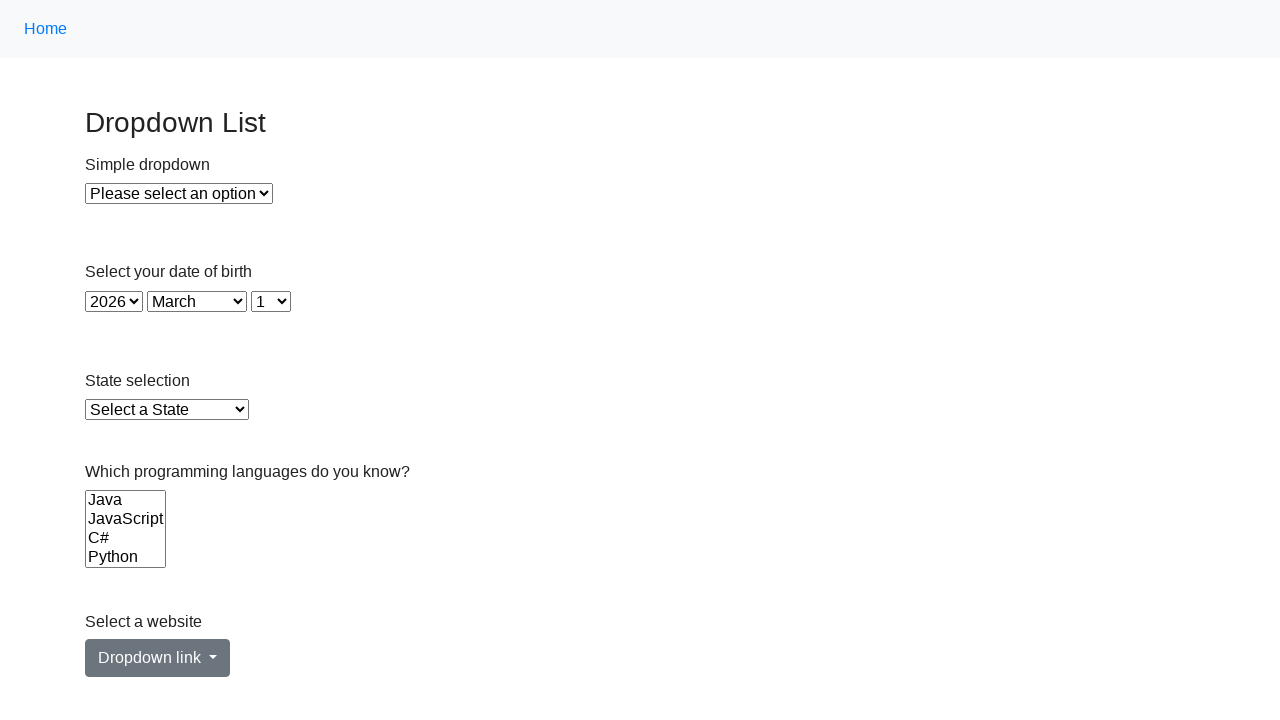

Selected Illinois from dropdown by label on select#state
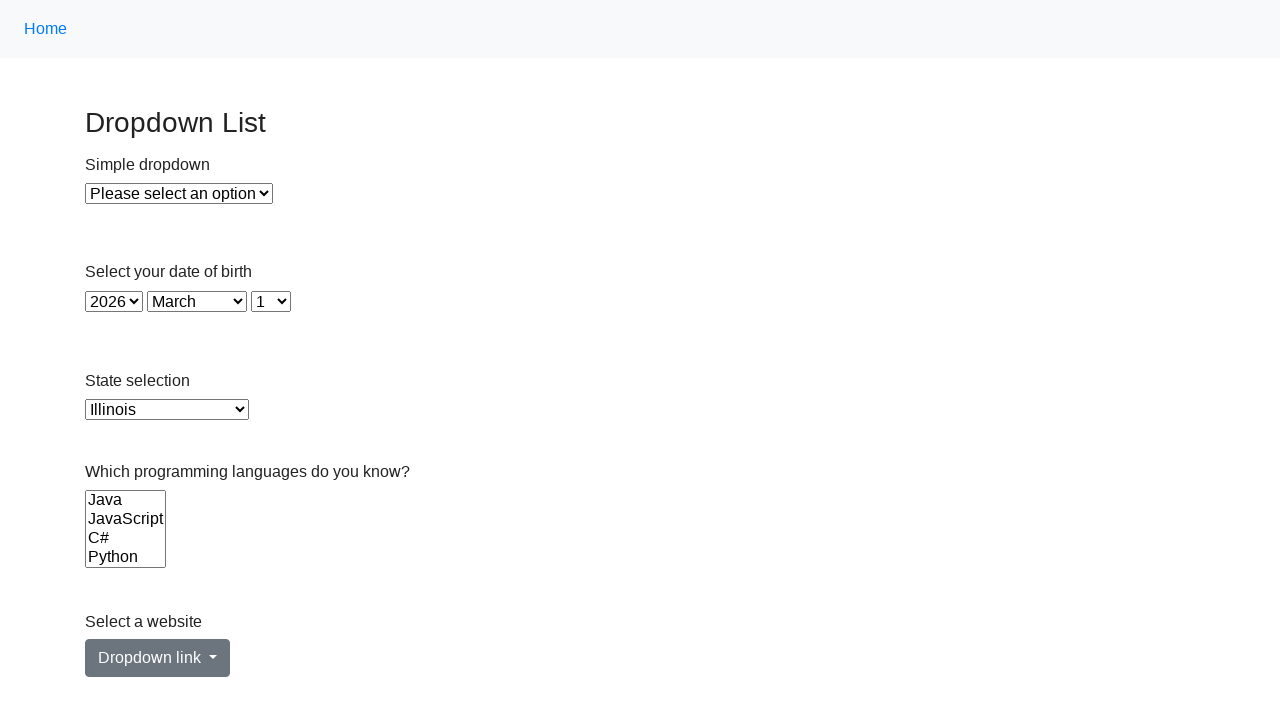

Selected Virginia from dropdown by value 'VA' on select#state
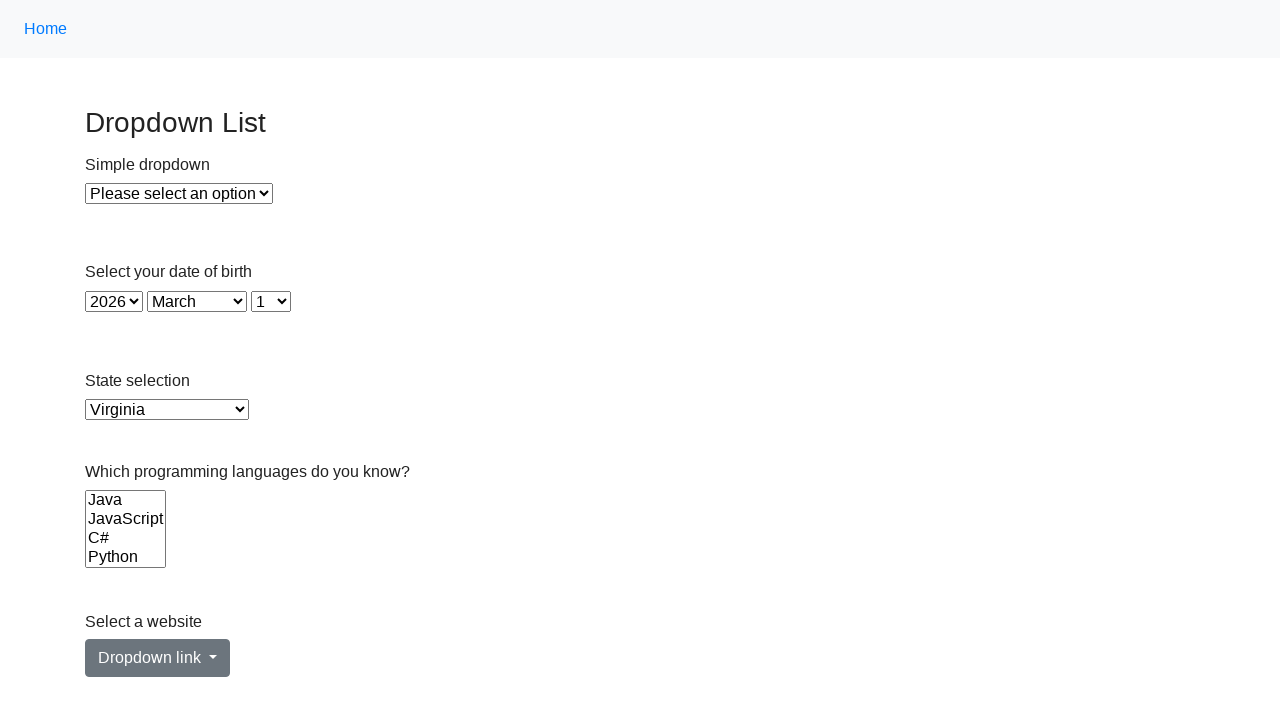

Selected California from dropdown by index 5 on select#state
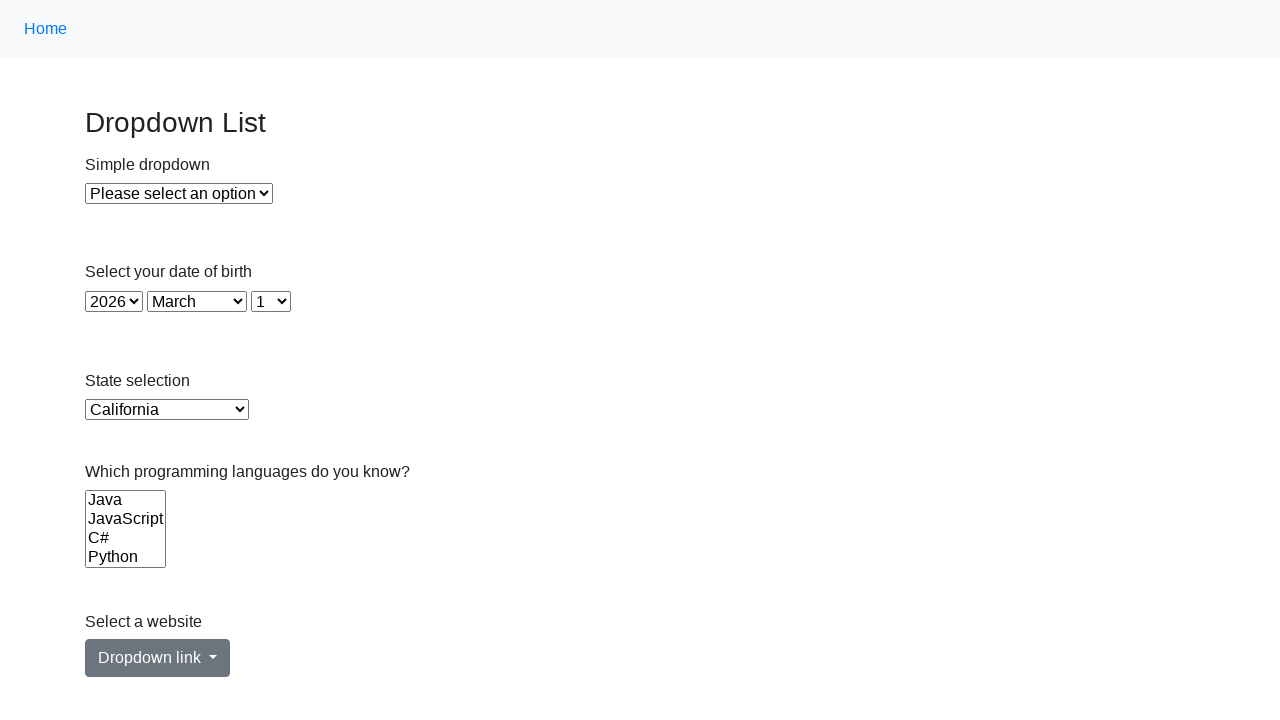

Retrieved selected option text from dropdown
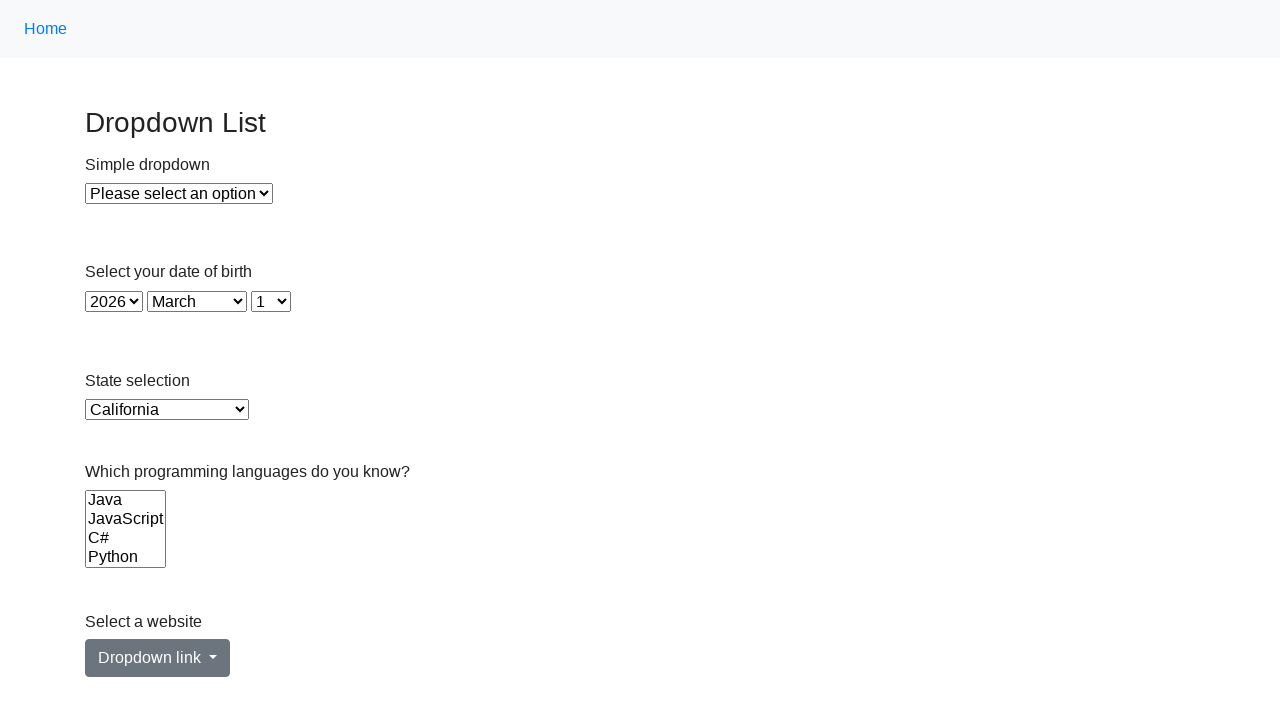

Verified that California is the selected option
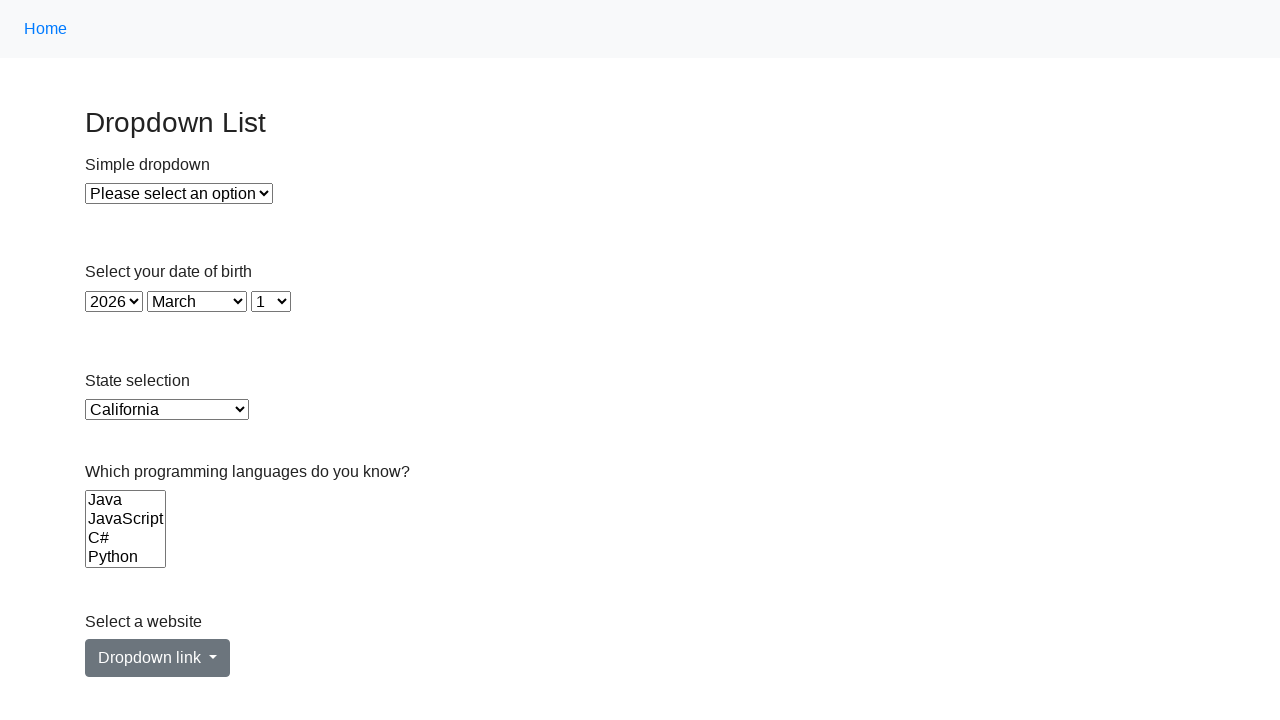

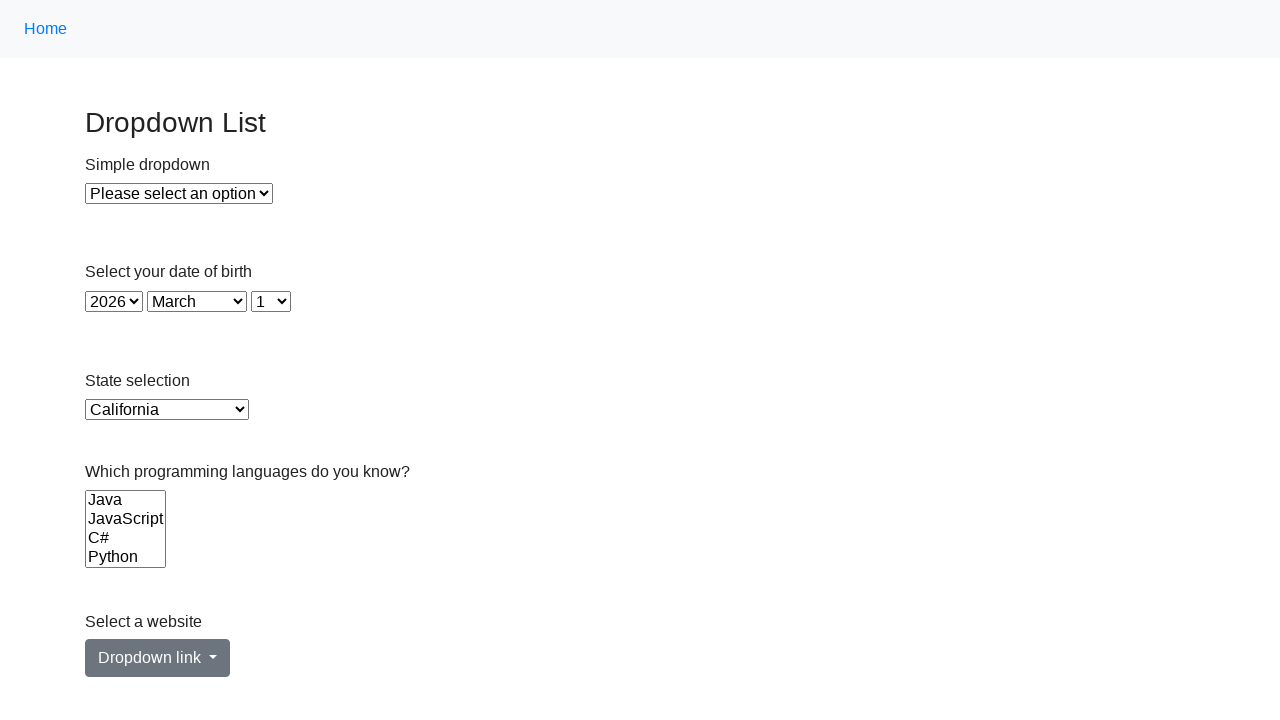